Demonstrates partial link text selection by navigating to GeeksforGeeks and clicking on a link that contains the letter "d" in its text.

Starting URL: https://www.geeksforgeeks.org/

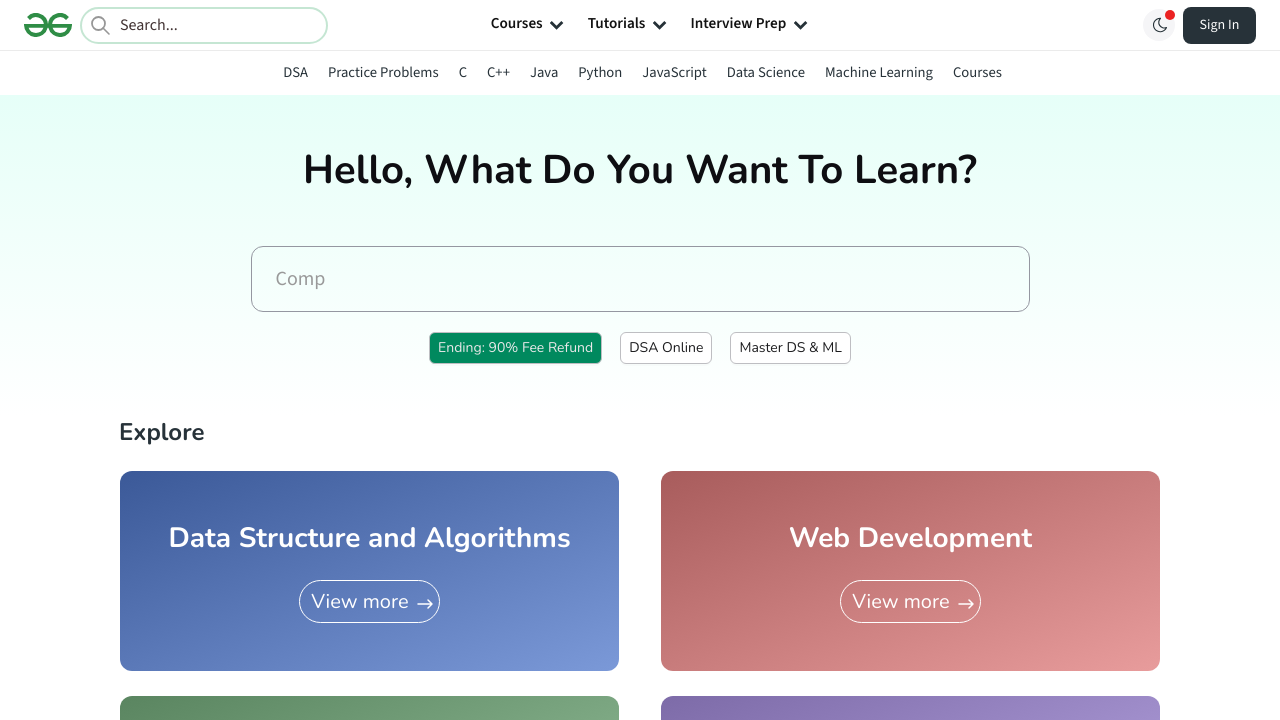

Waited for GeeksforGeeks page to load (domcontentloaded)
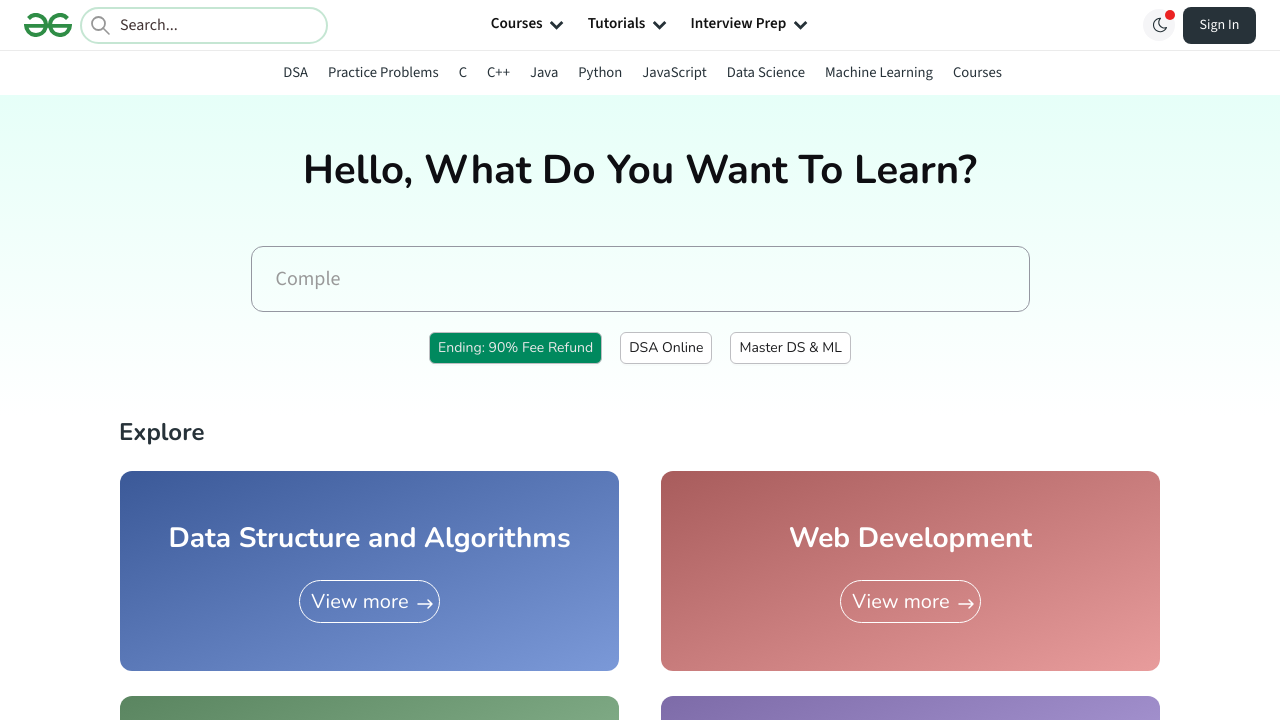

Clicked on first link containing the letter 'd' in its text at (296, 72) on a:has-text('d') >> nth=0
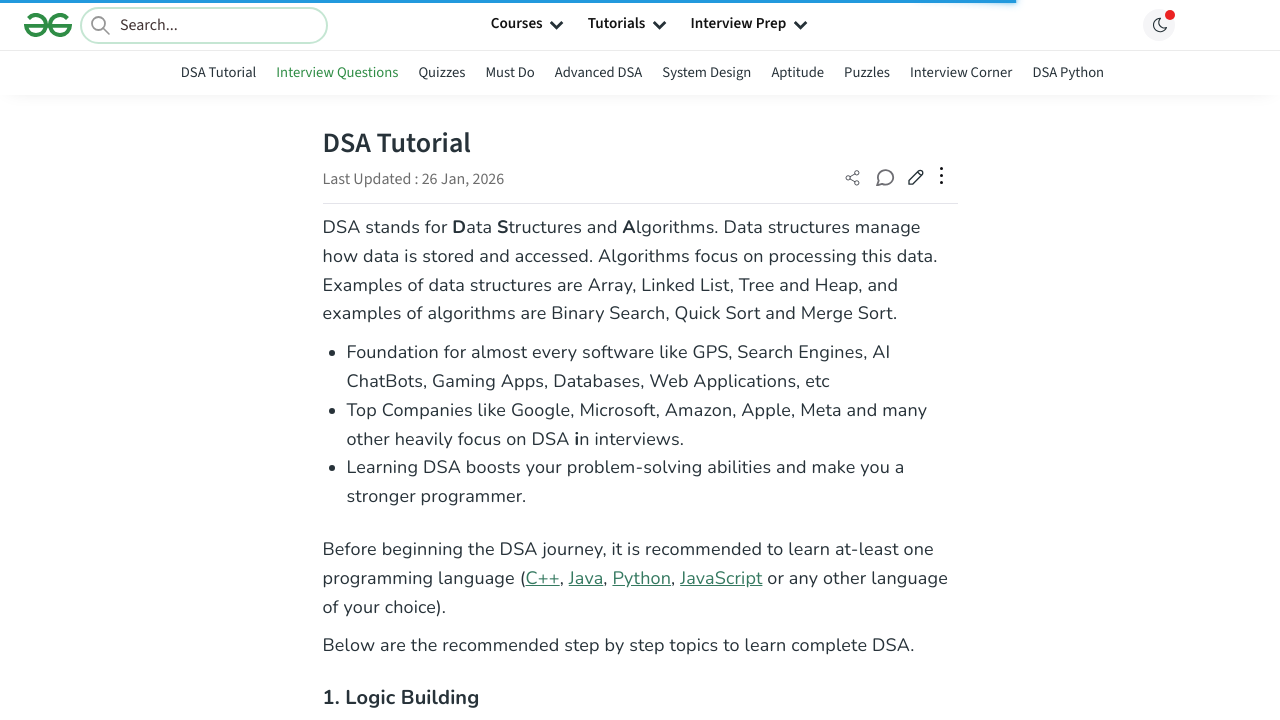

Navigation completed and page fully loaded
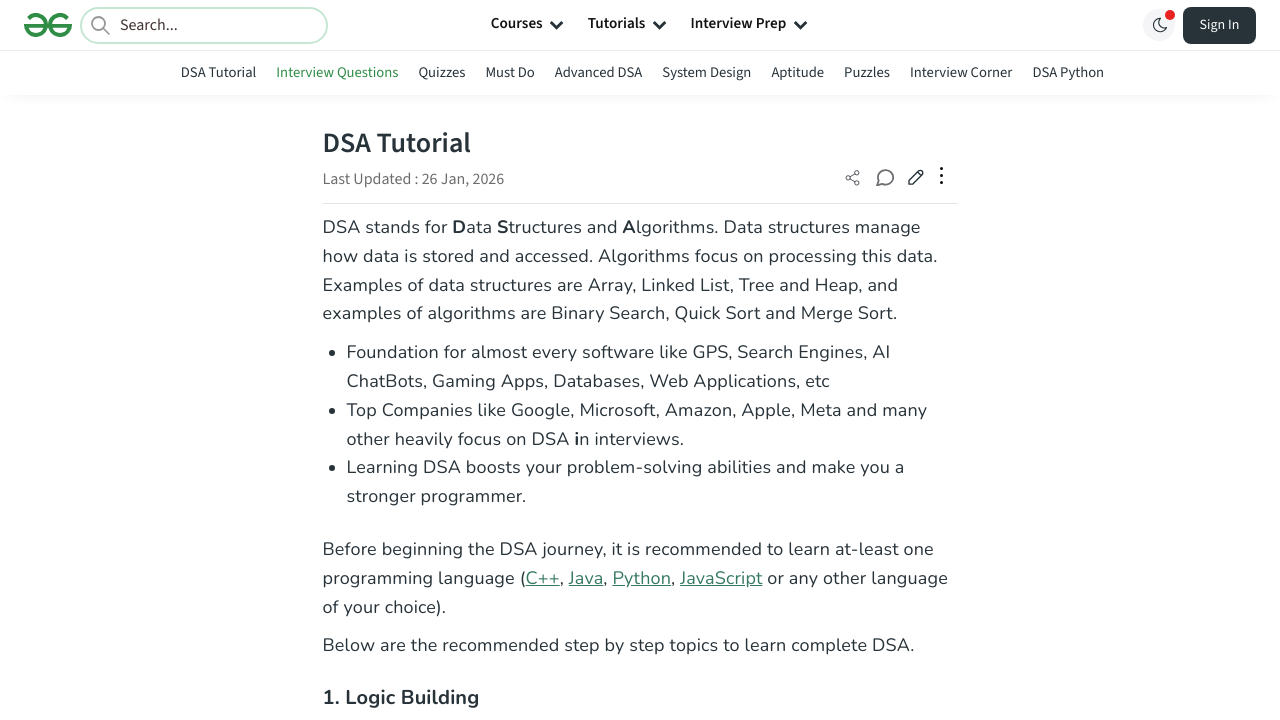

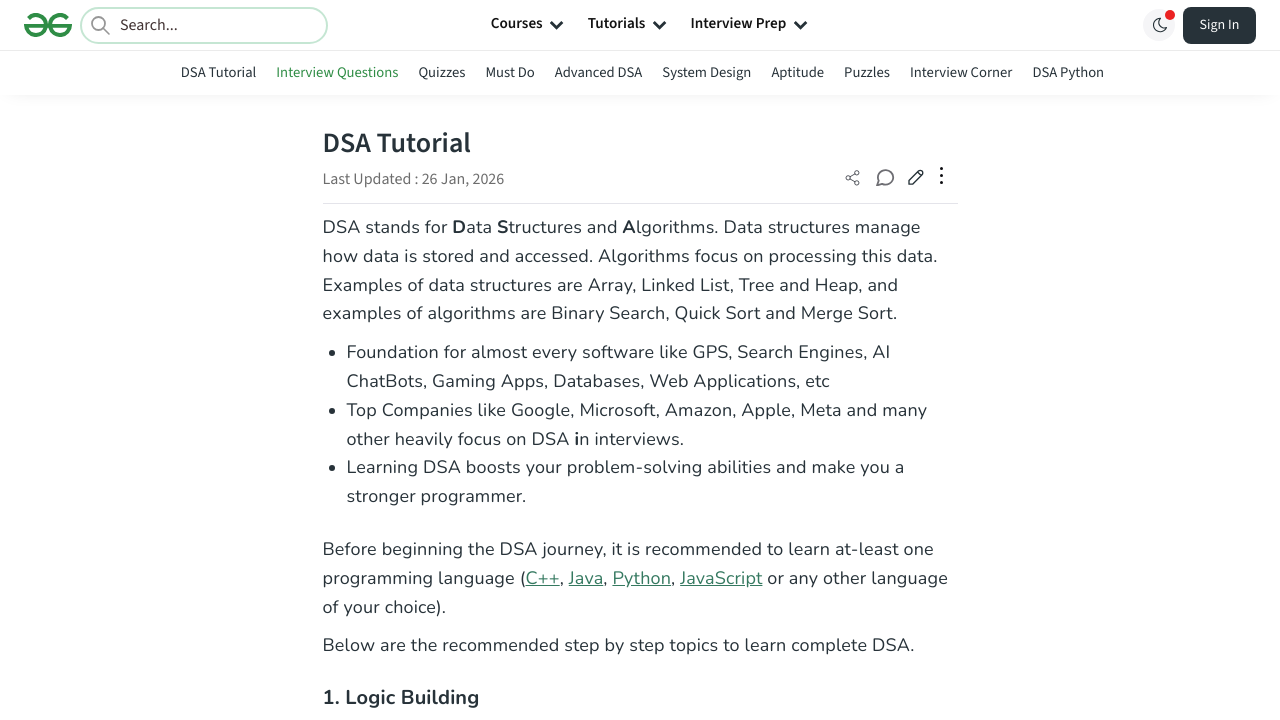